Tests the search functionality on Farmacias Pasteur website by entering a medication name in the search box, submitting the search, and waiting for product results to load.

Starting URL: https://www.farmaciaspasteur.com.co/

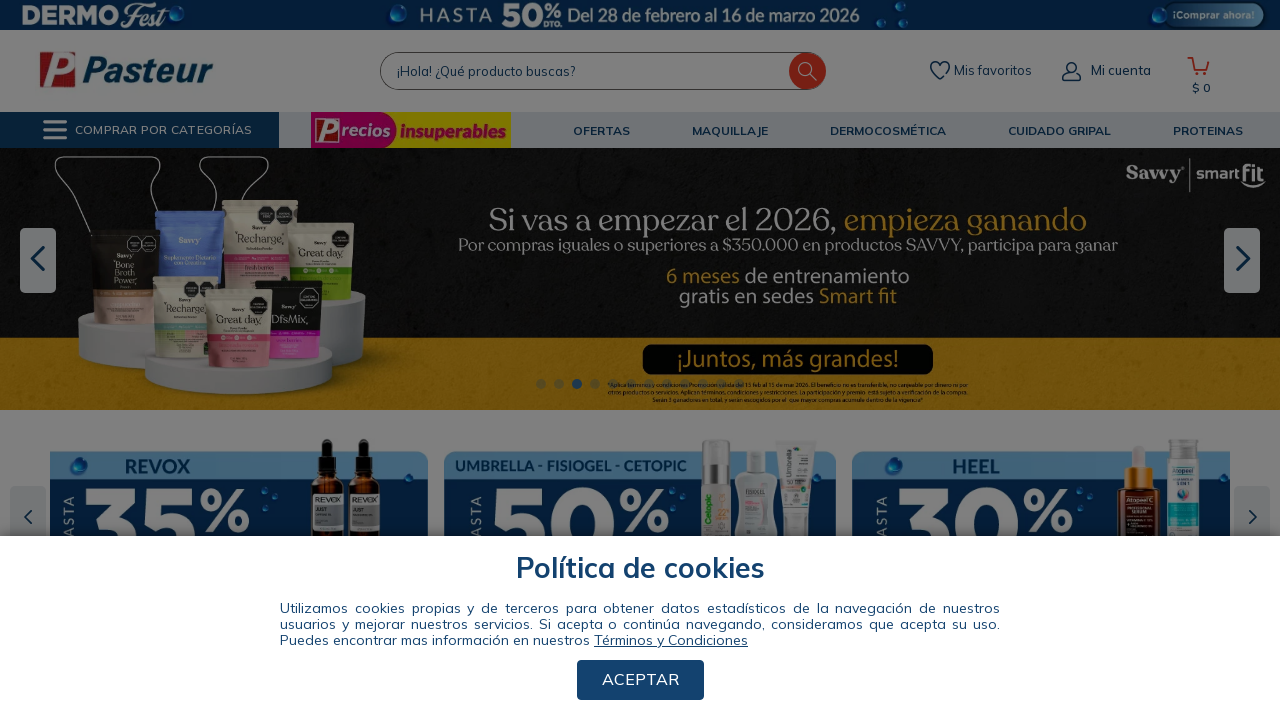

Waited for search box to be available
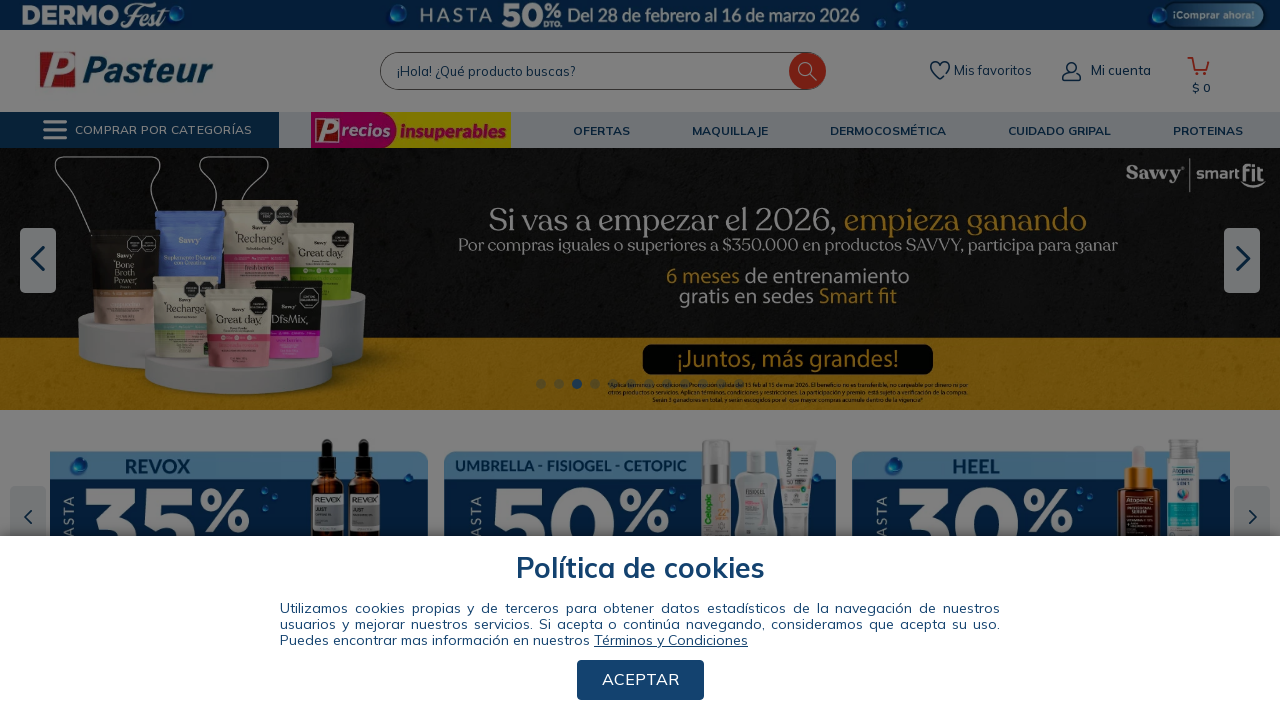

Filled search box with 'acetaminofen' on input#downshift-0-input
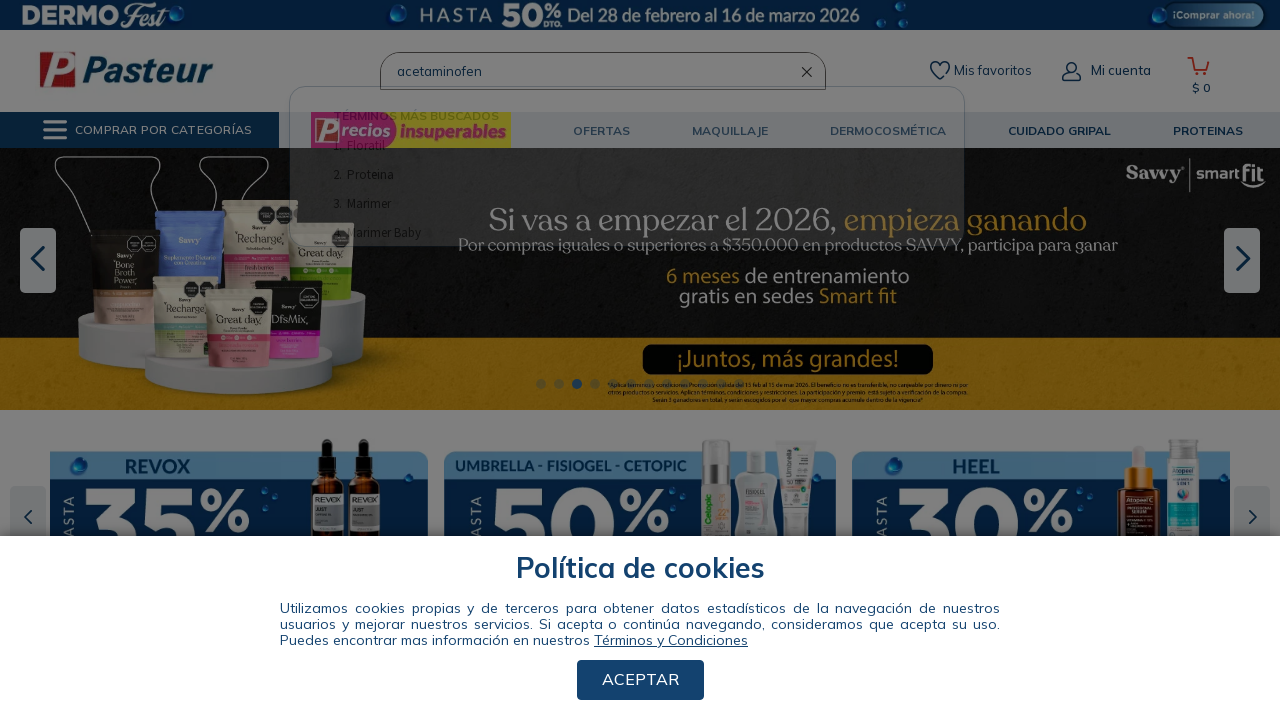

Pressed Enter to submit search on input#downshift-0-input
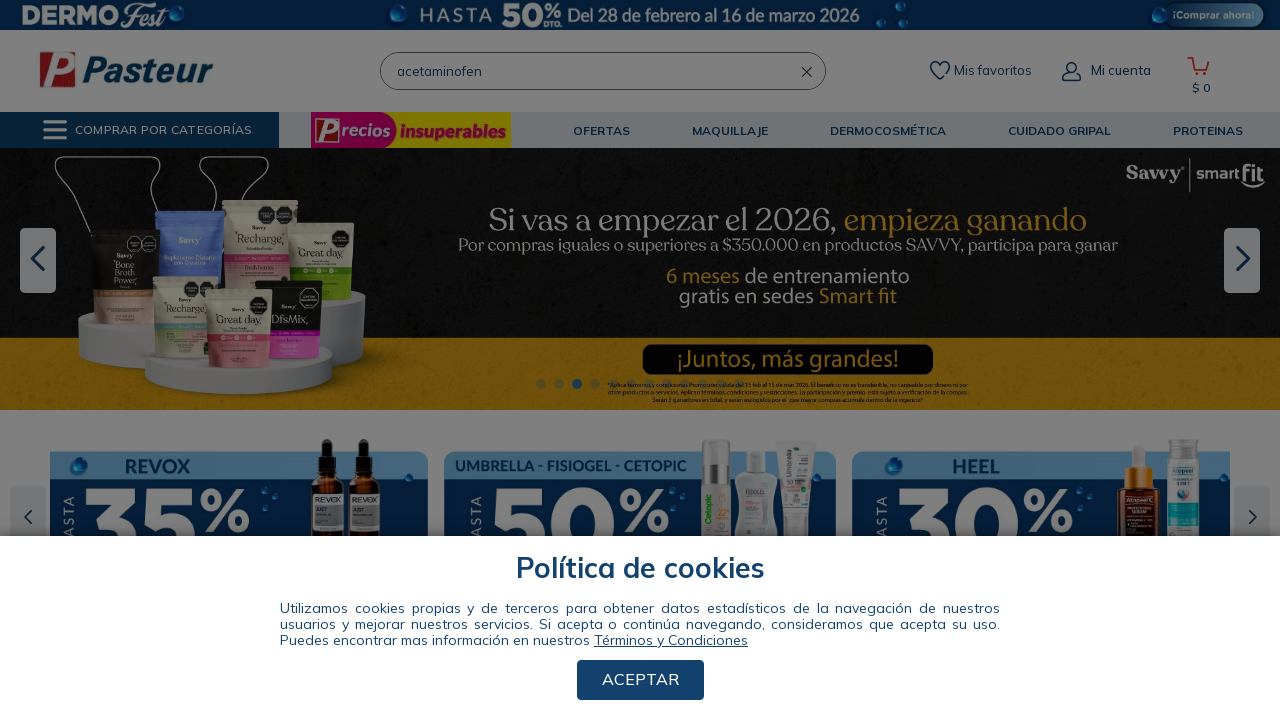

Search results loaded with product gallery items
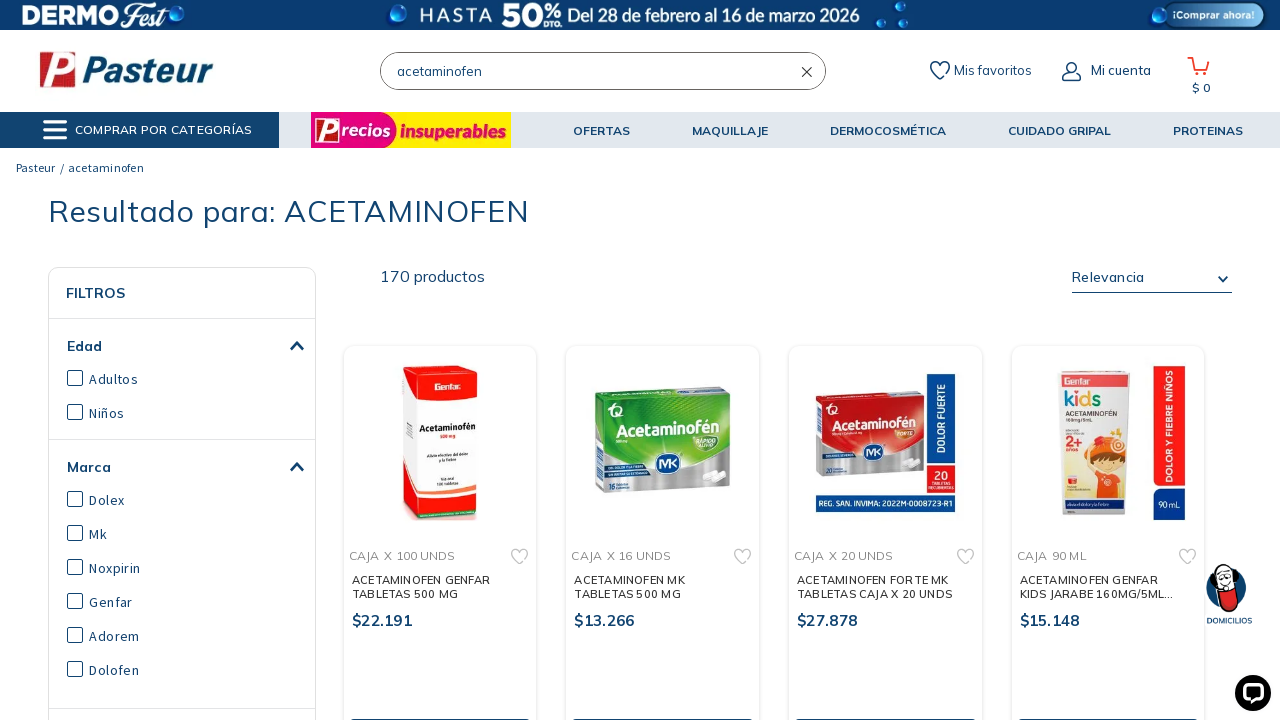

Product brand information is displayed
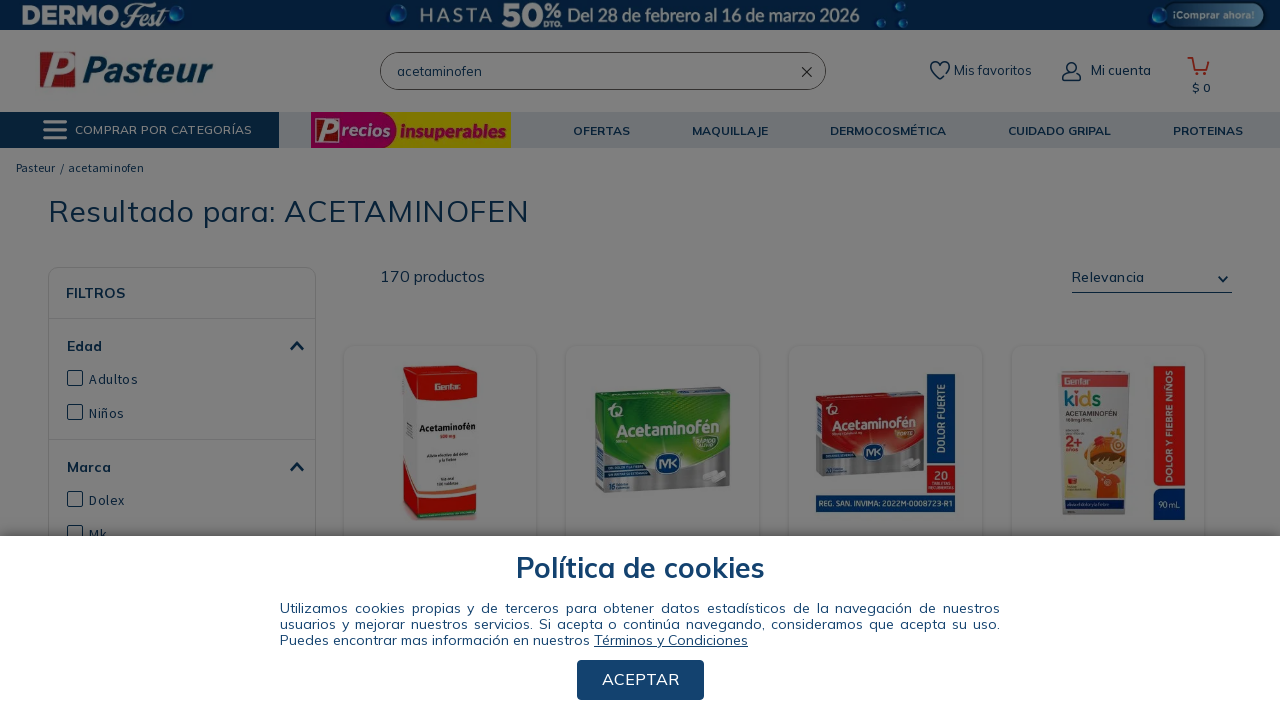

Product price information is displayed
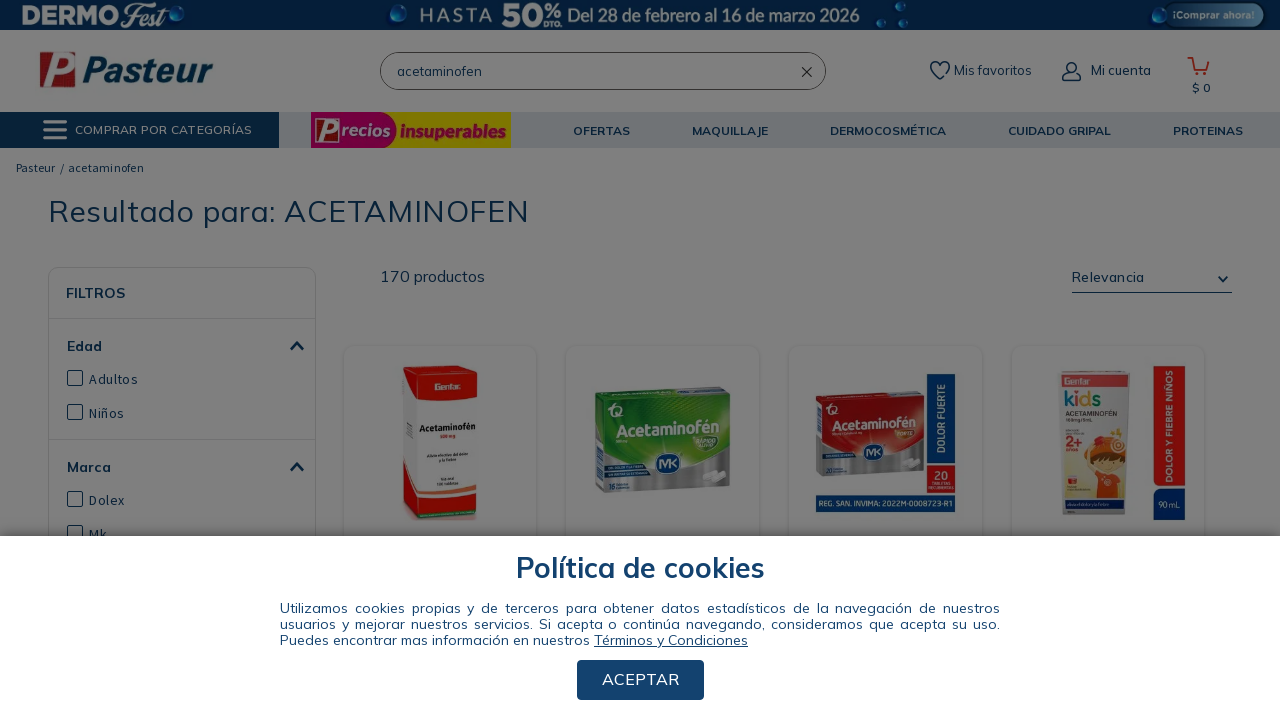

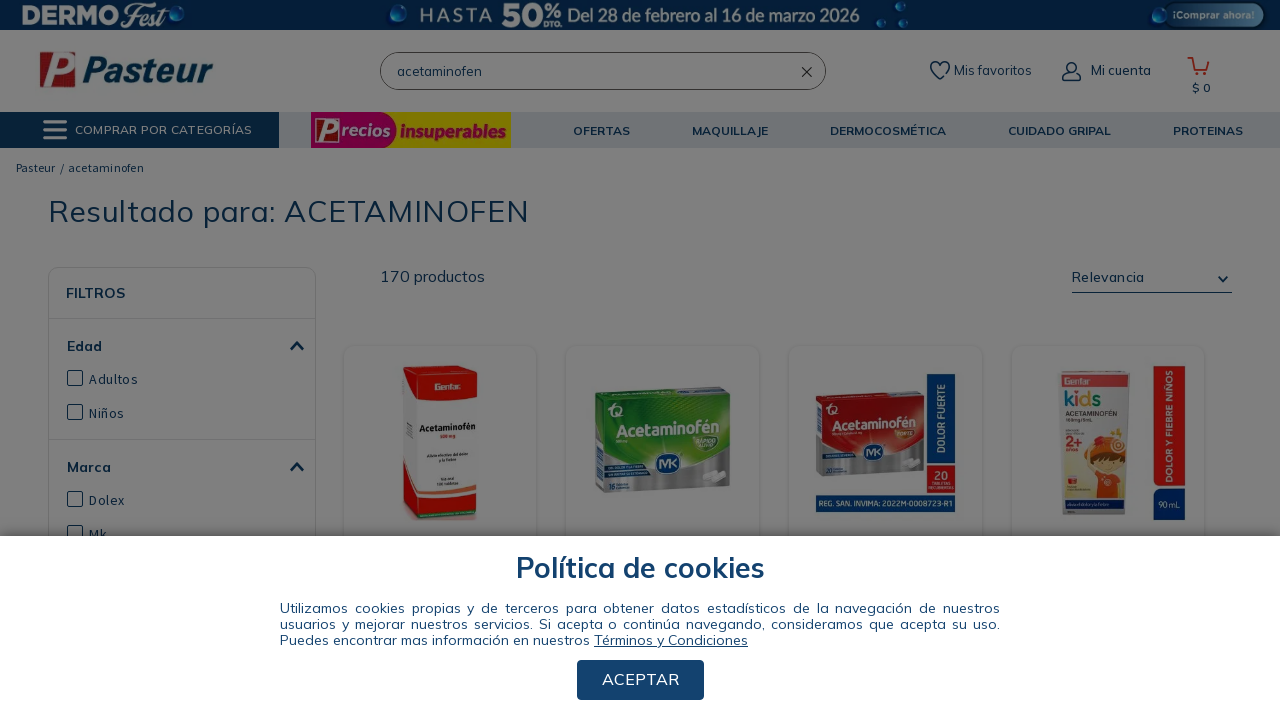